Tests a JavaScript prompt box by clicking the prompt button and accepting the prompt dialog

Starting URL: https://www.hyrtutorials.com/p/alertsdemo.html

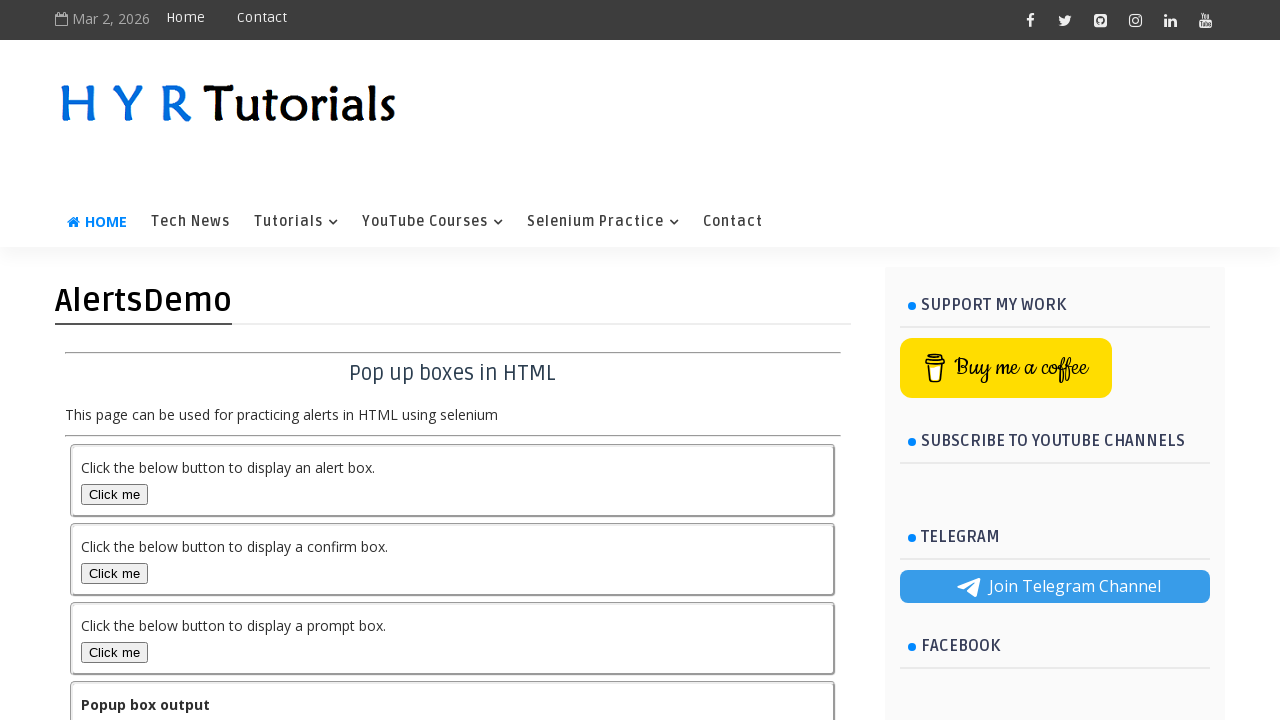

Set up dialog handler to accept prompt dialogs
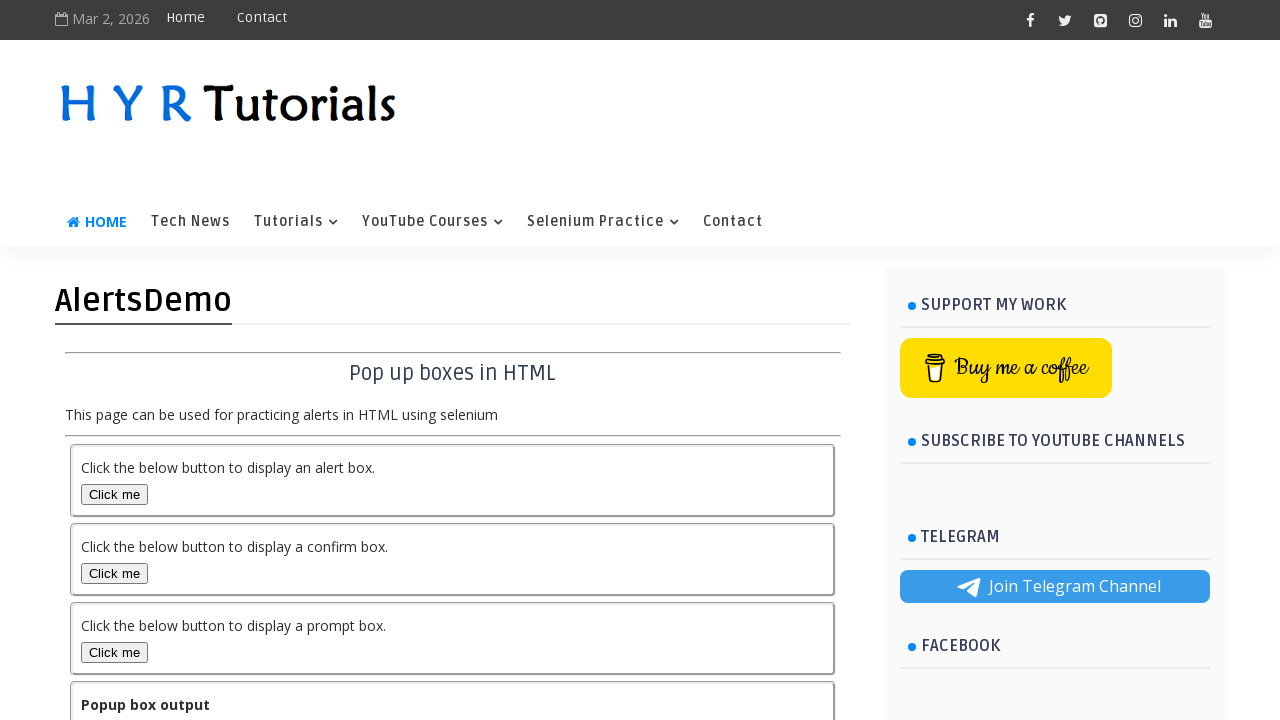

Clicked the prompt box button at (114, 652) on #promptBox
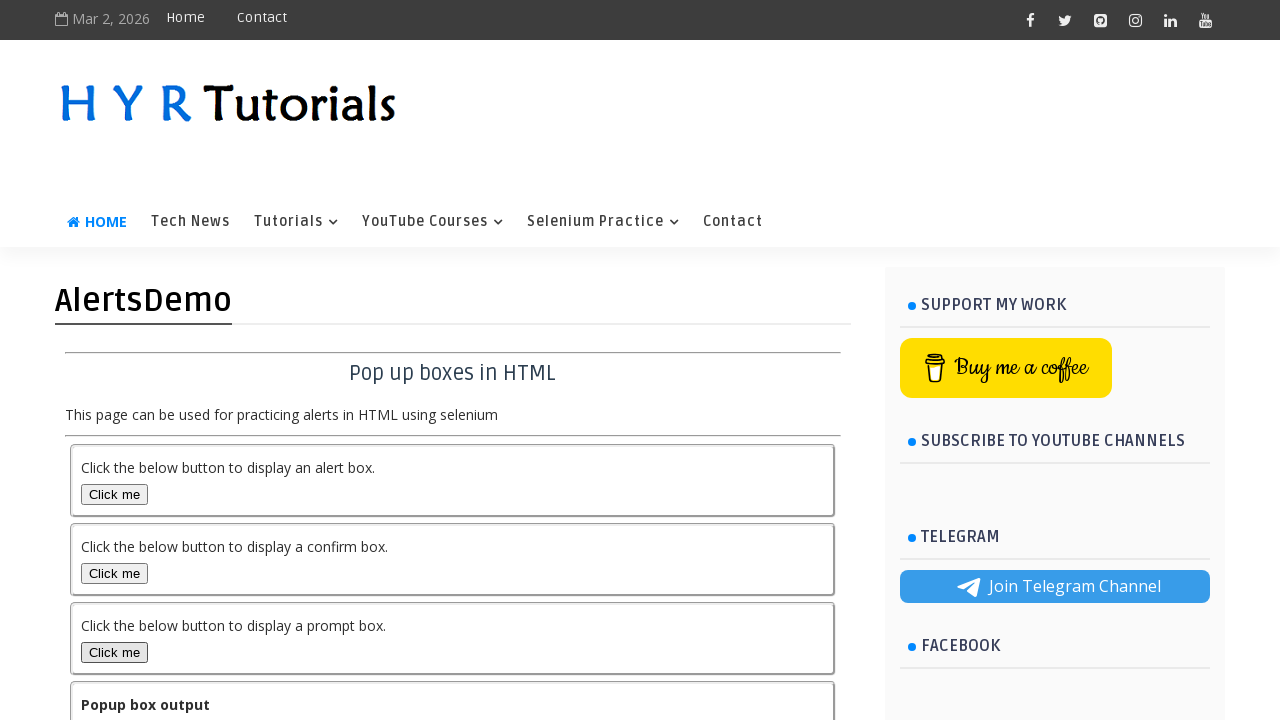

Waited 1 second for page updates after prompt acceptance
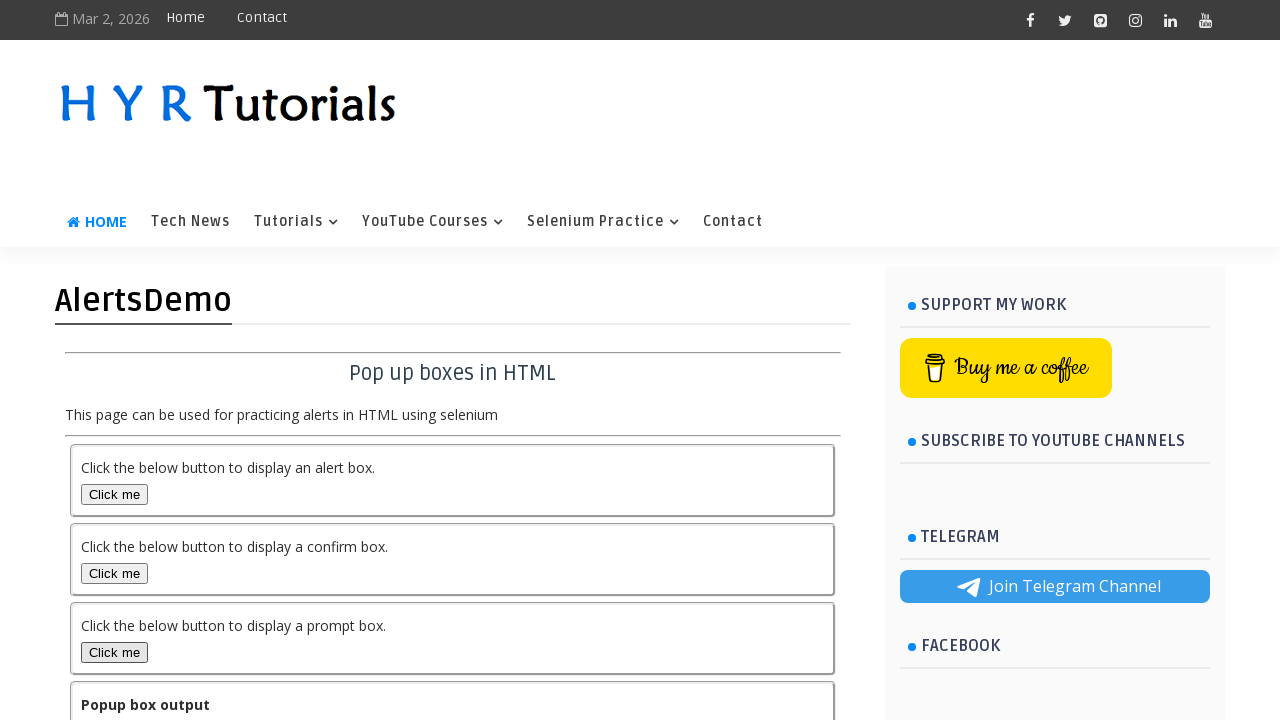

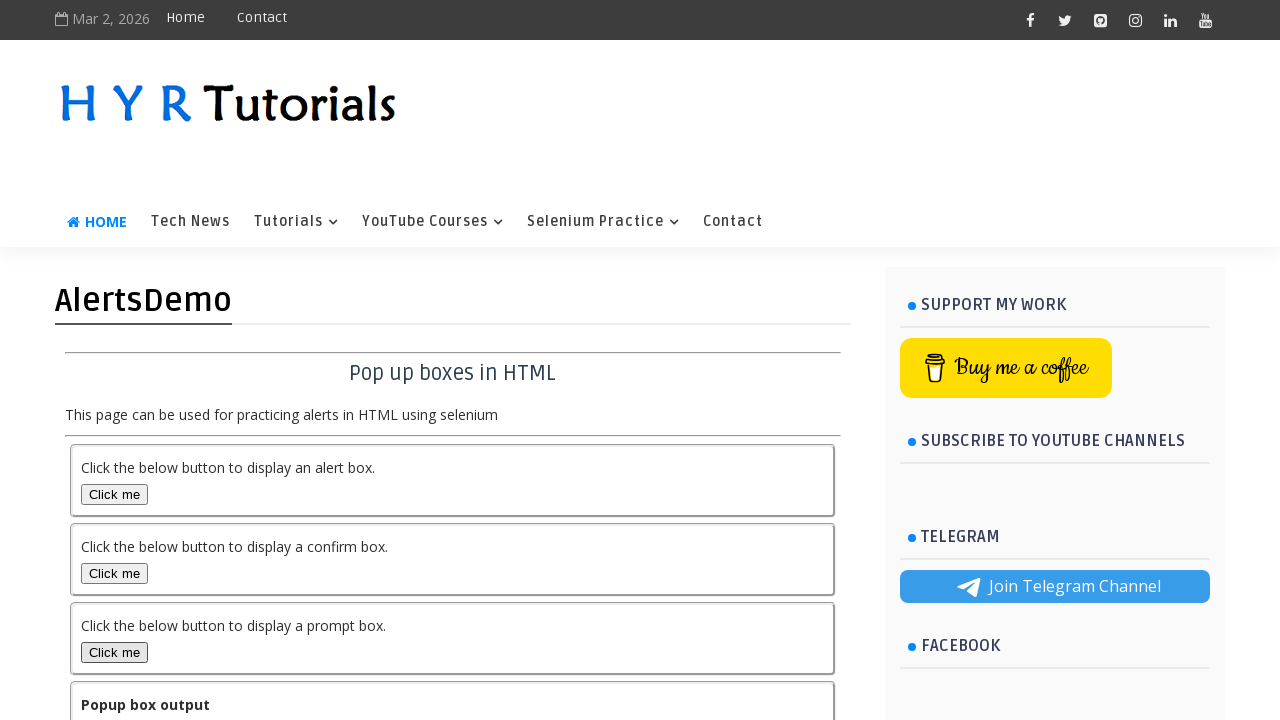